Navigates to Silicon Labs website and verifies the page loads by checking the title is accessible

Starting URL: https://siliconelabs.com

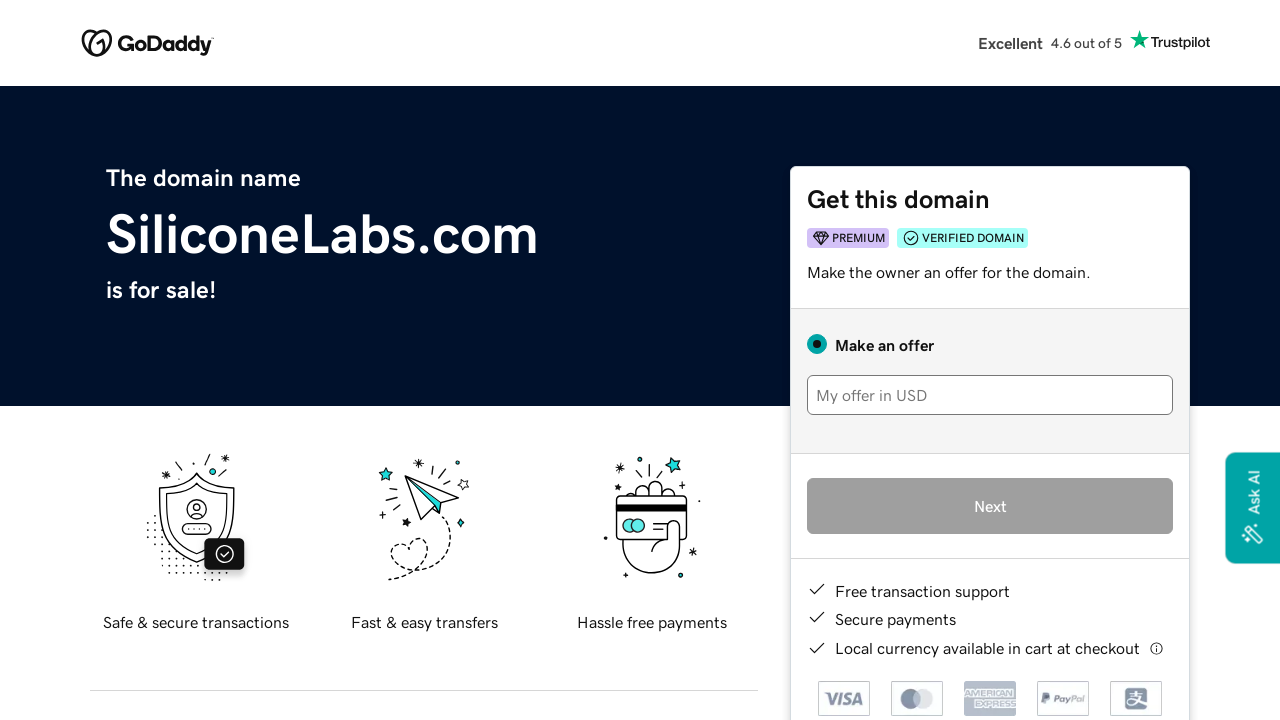

Navigated to Silicon Labs website at https://siliconelabs.com
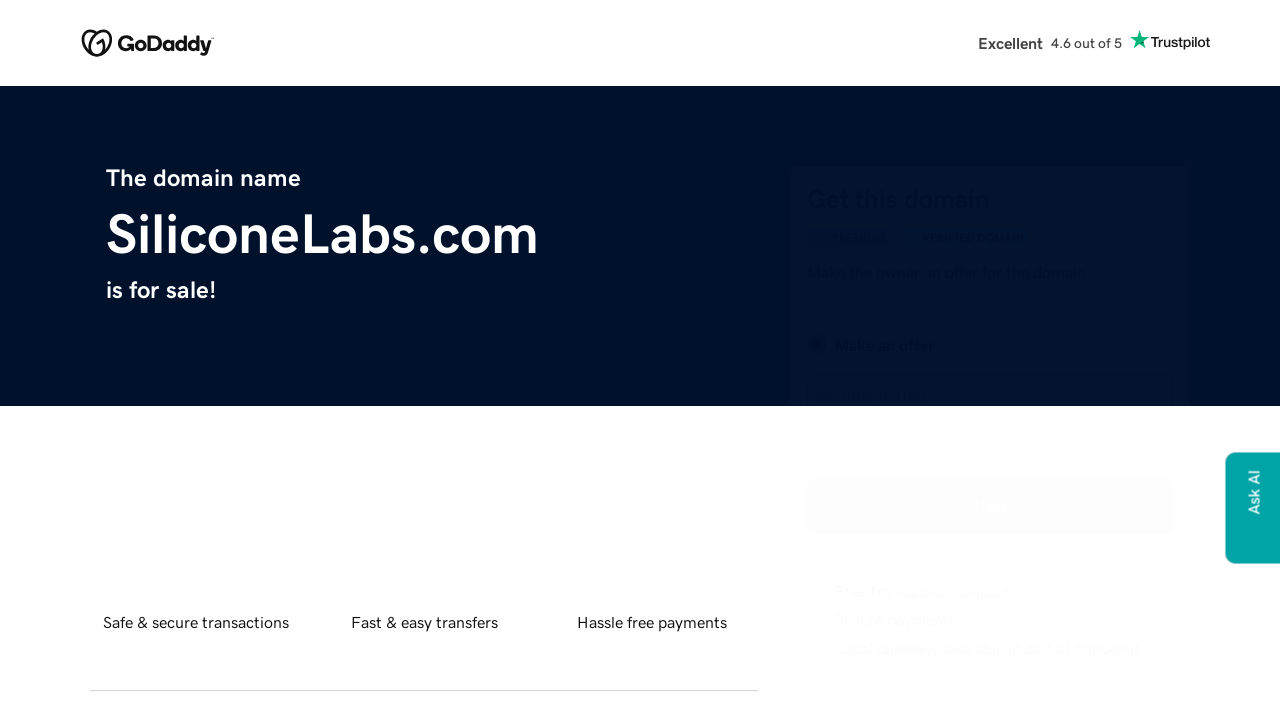

Page DOM content fully loaded
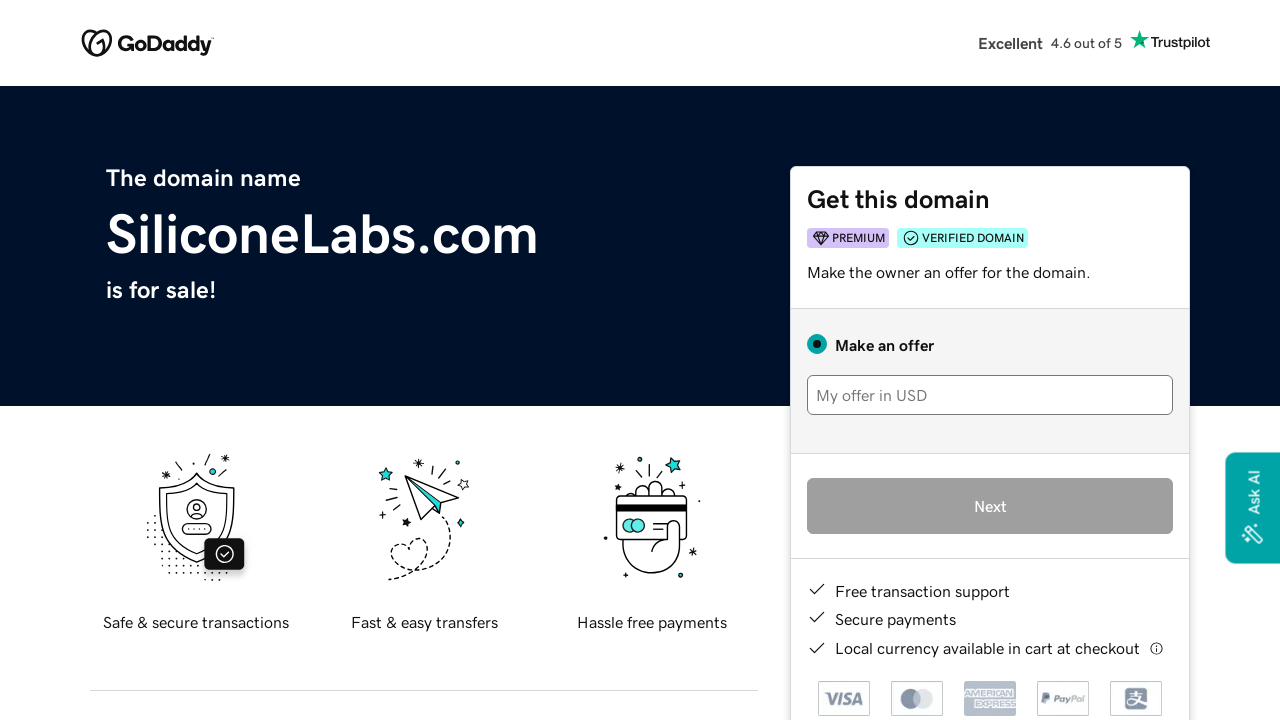

Retrieved page title: siliconelabs.com
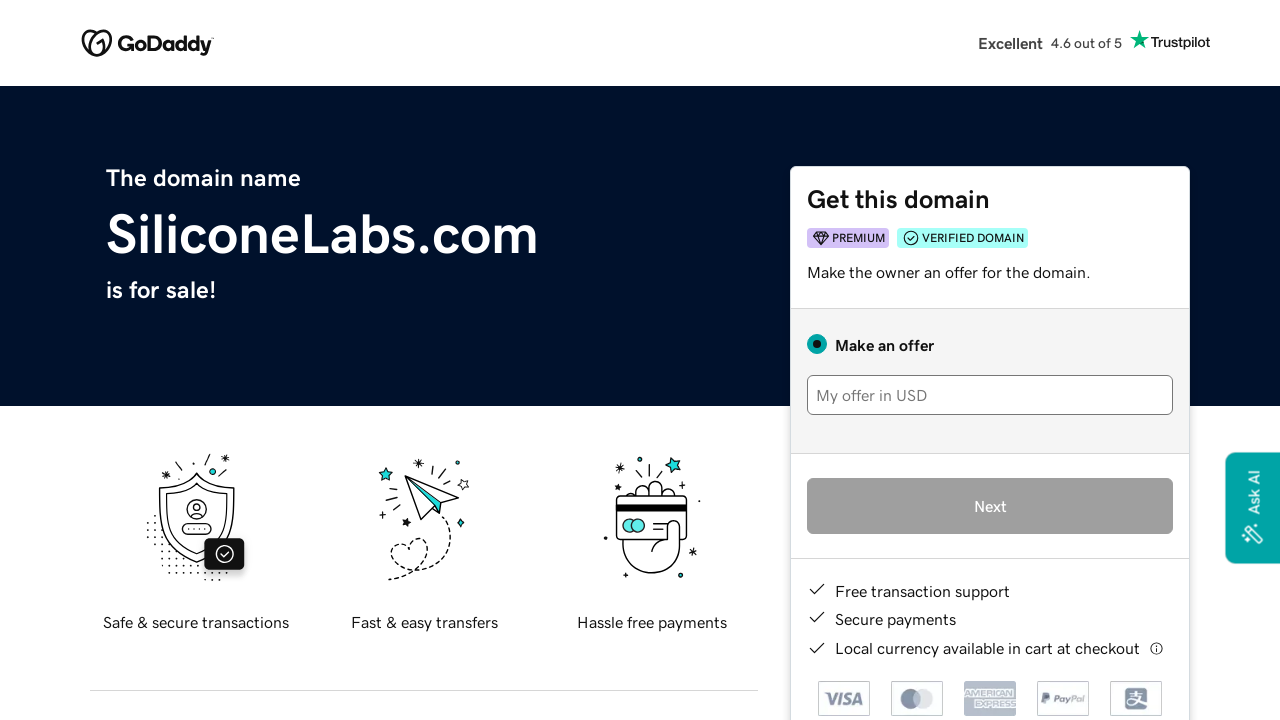

Printed page title to console: siliconelabs.com
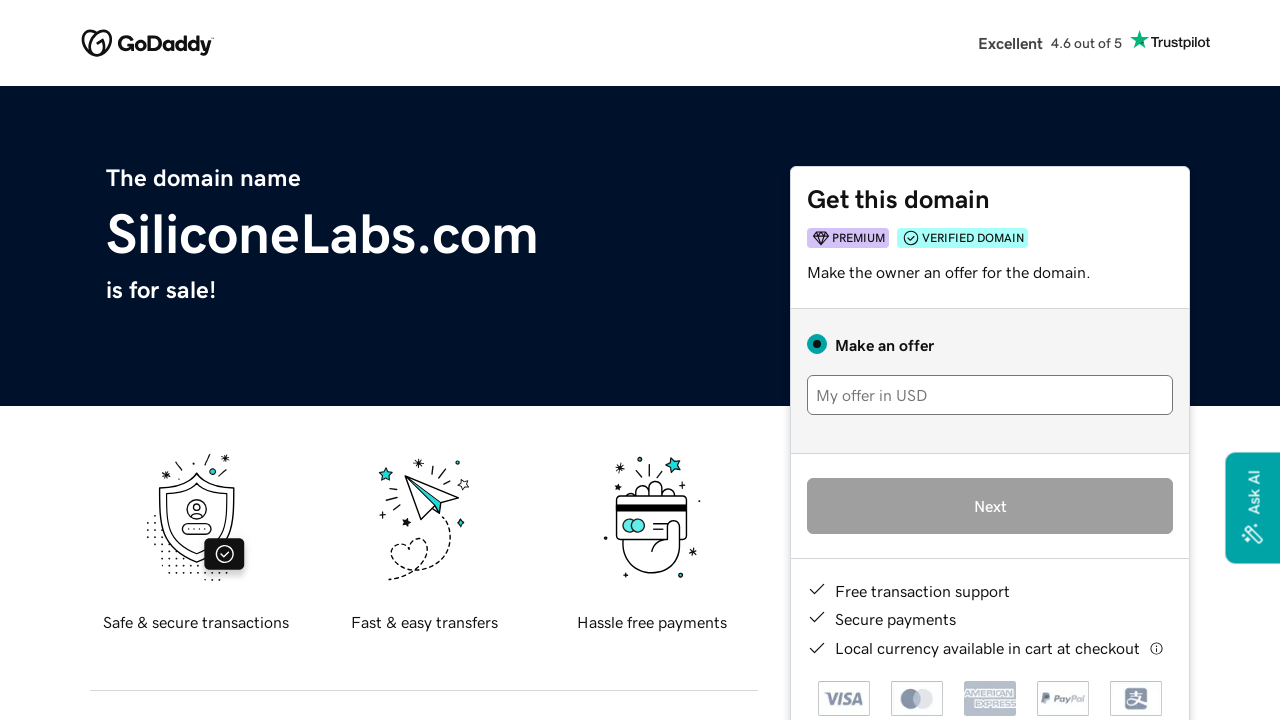

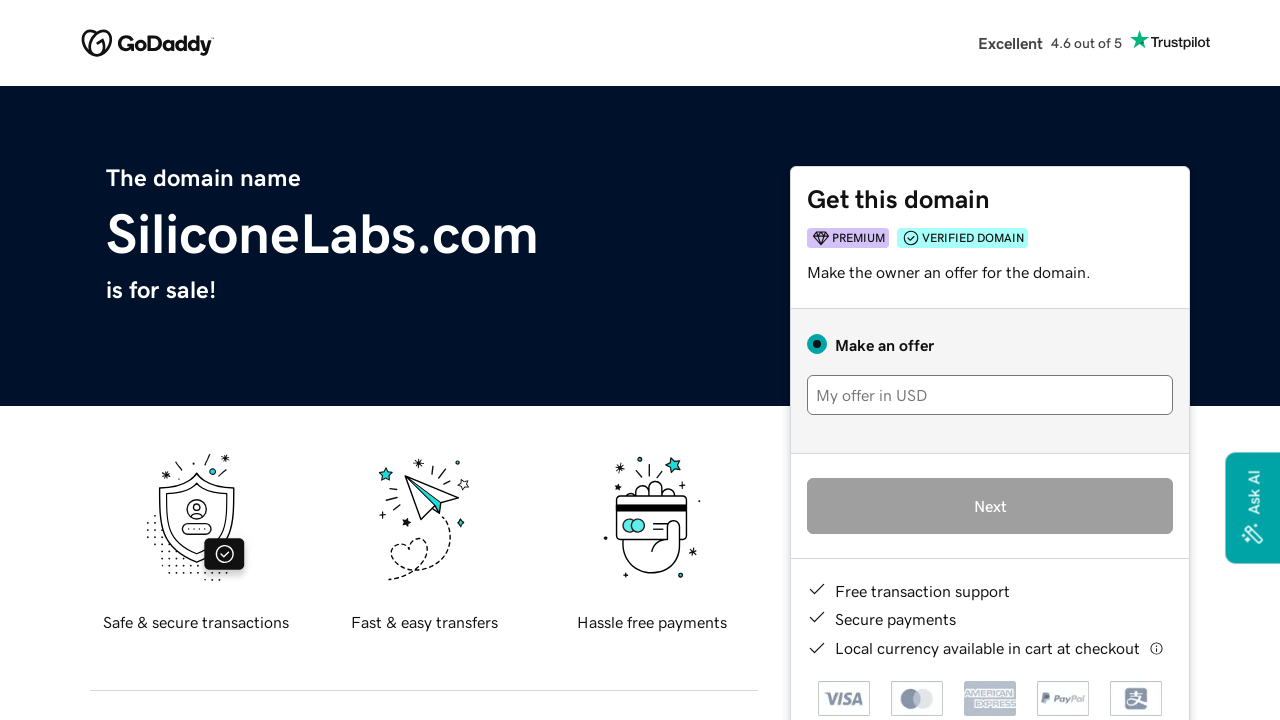